Tests navigation through all 6 main category cards on the DemoQA homepage by clicking each card and navigating back to the homepage after each click.

Starting URL: https://demoqa.com

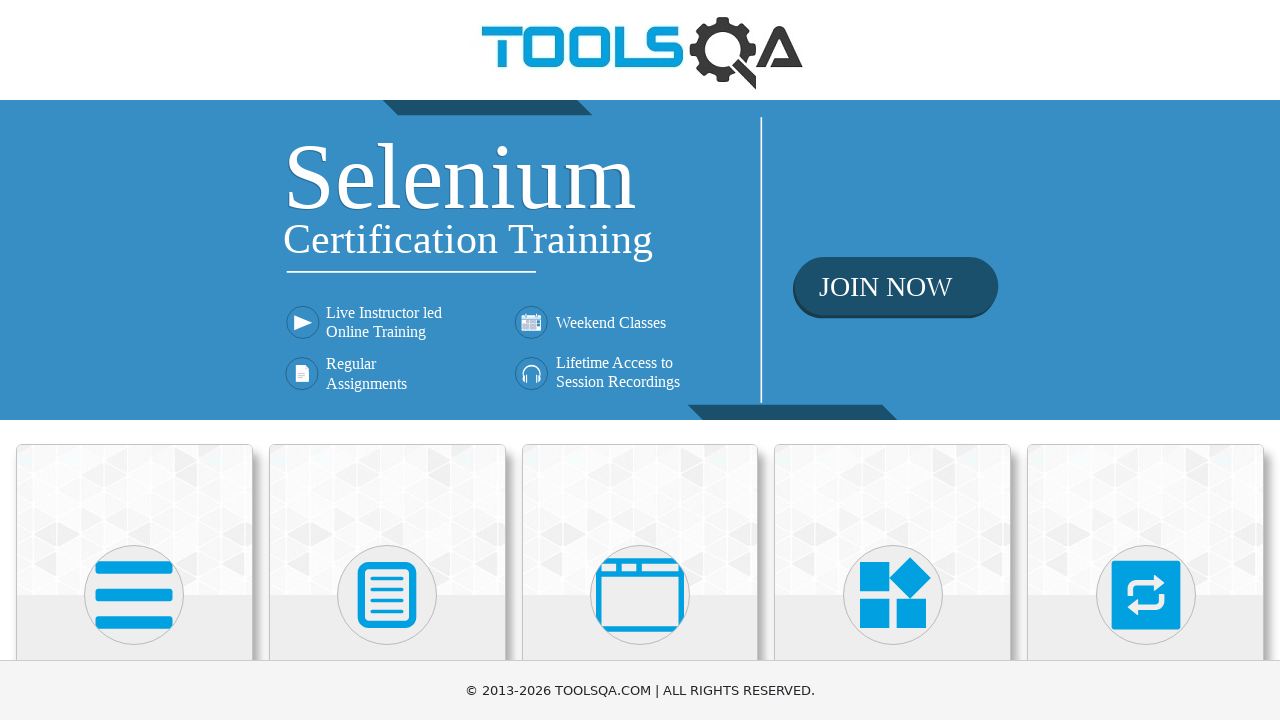

Scrolled category card 1 into view on #close-fixedban
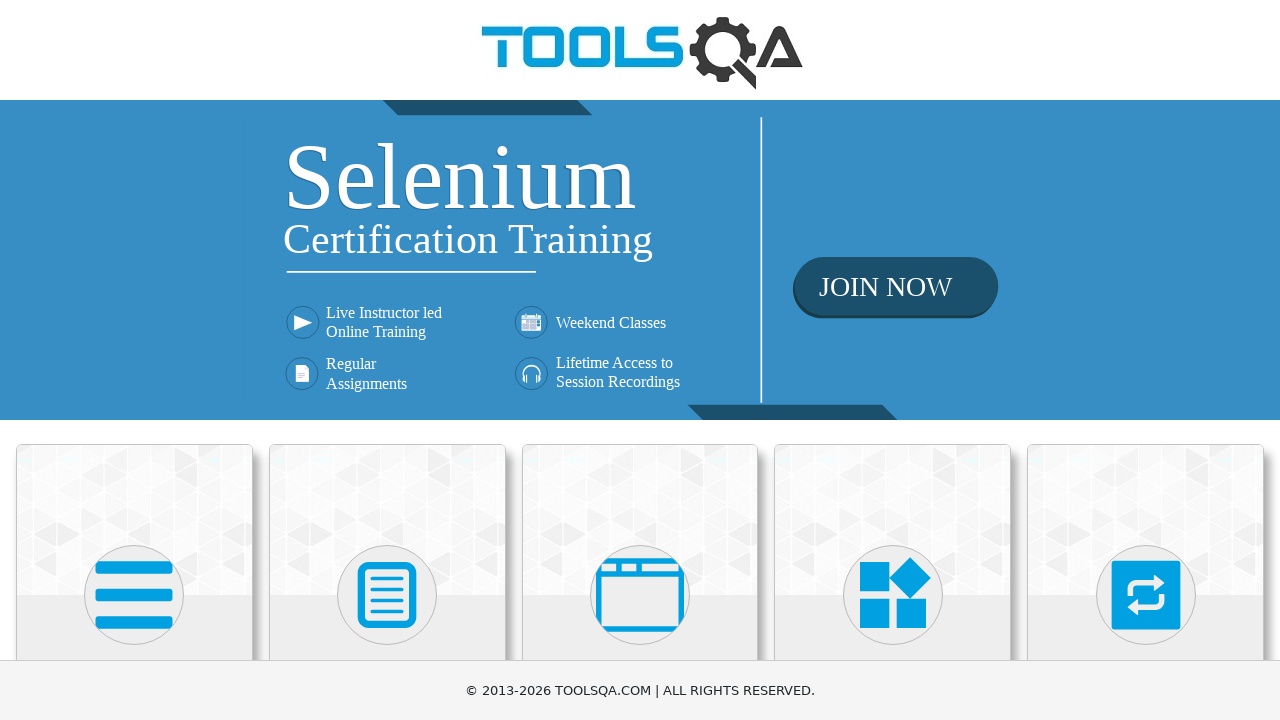

Clicked category card 1 at (134, 360) on xpath=(//div[@class='card-body'])[1]
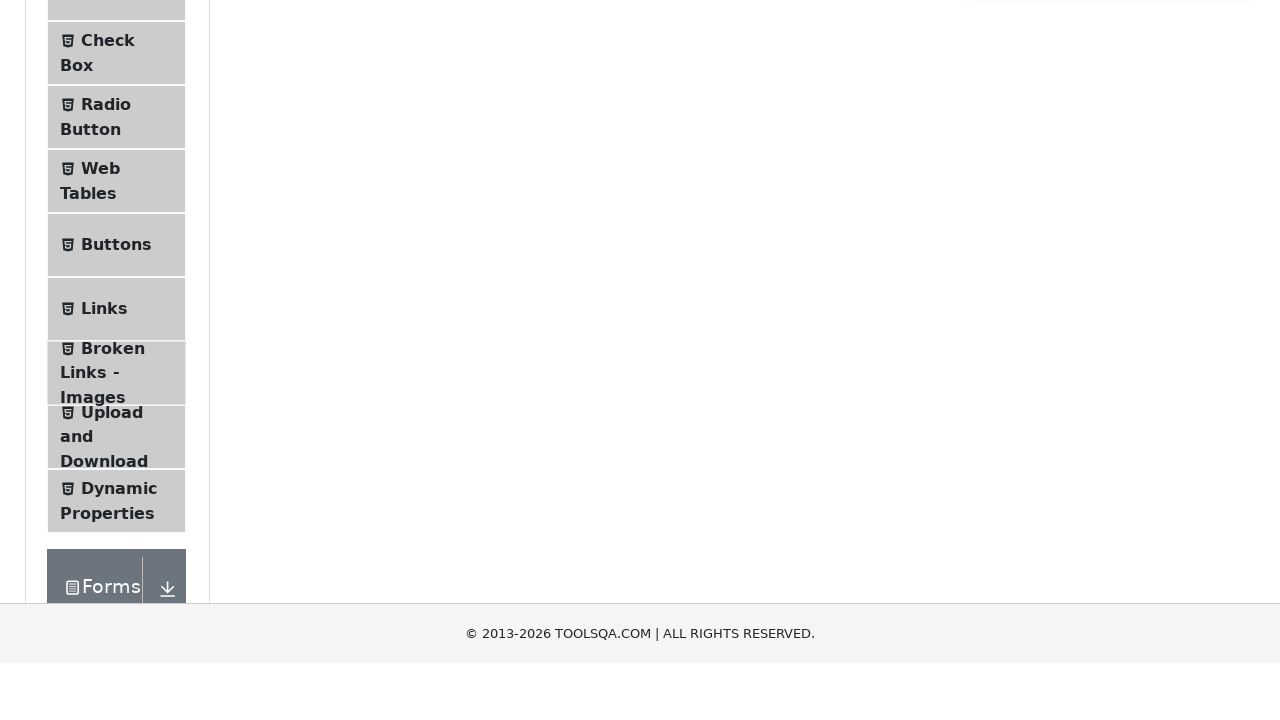

Category card 1 page loaded successfully
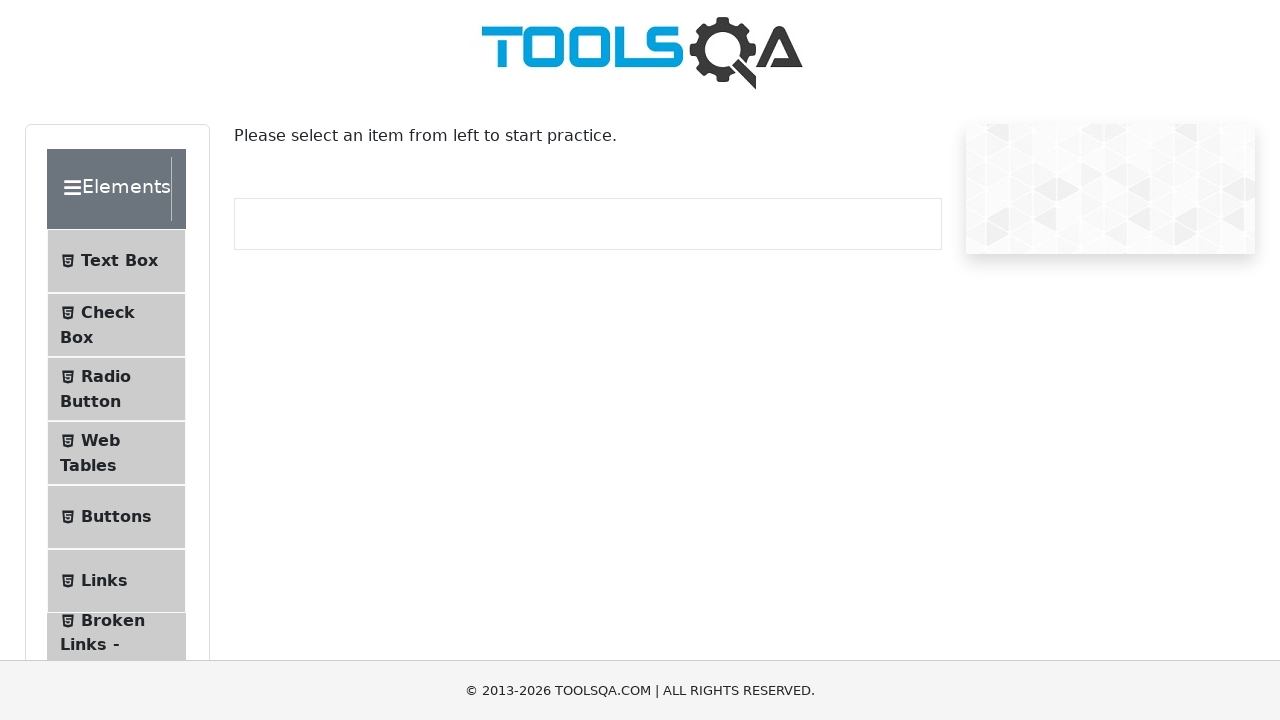

Navigated back to homepage from category 1
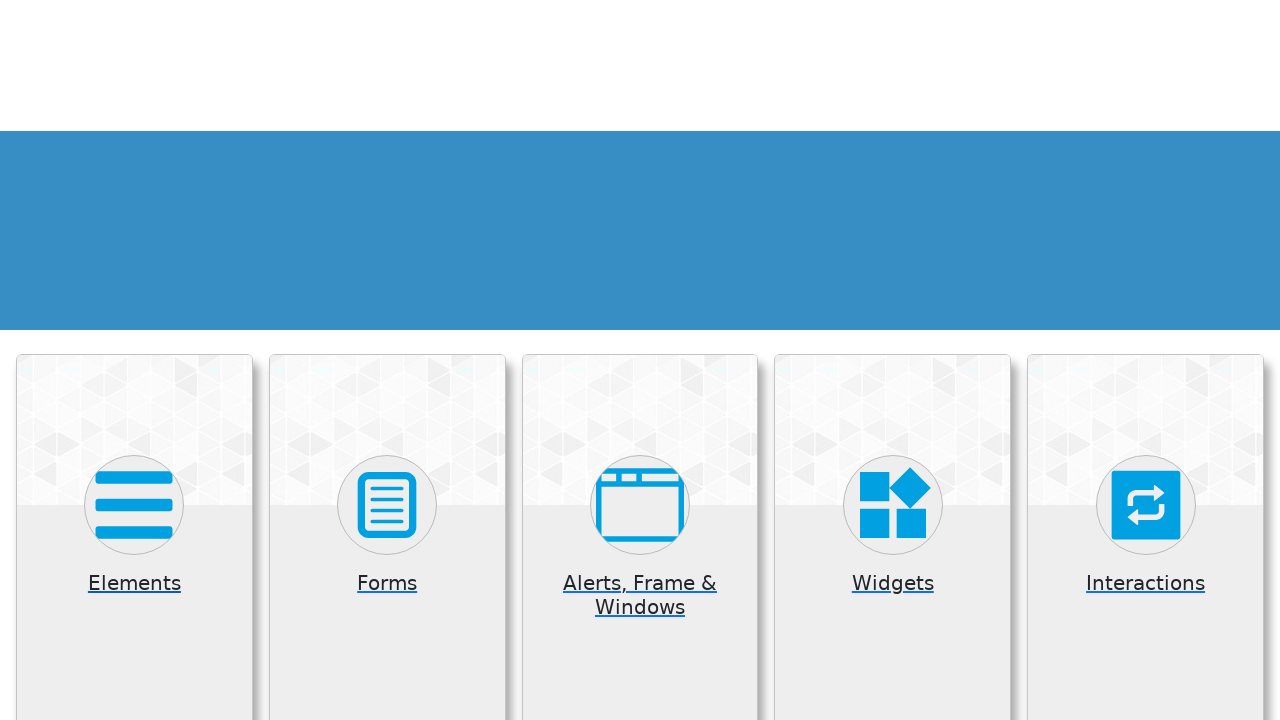

Homepage reloaded and category cards visible
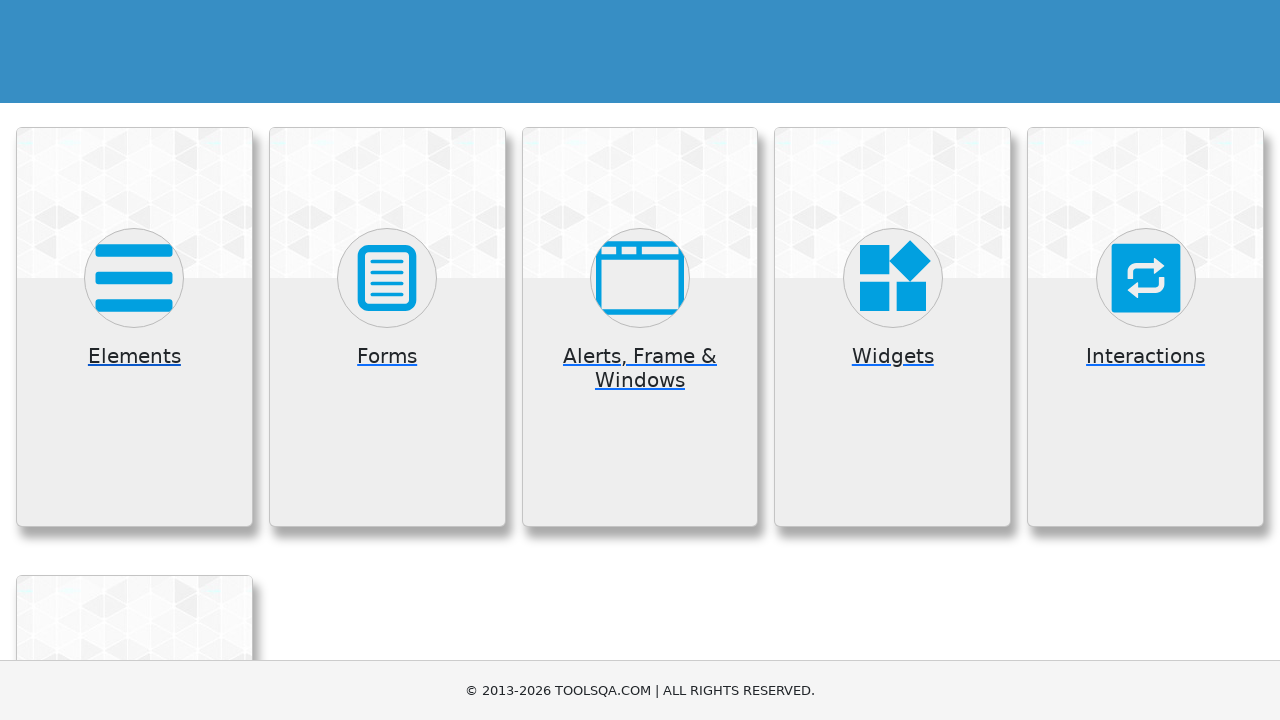

Scrolled category card 2 into view on #close-fixedban
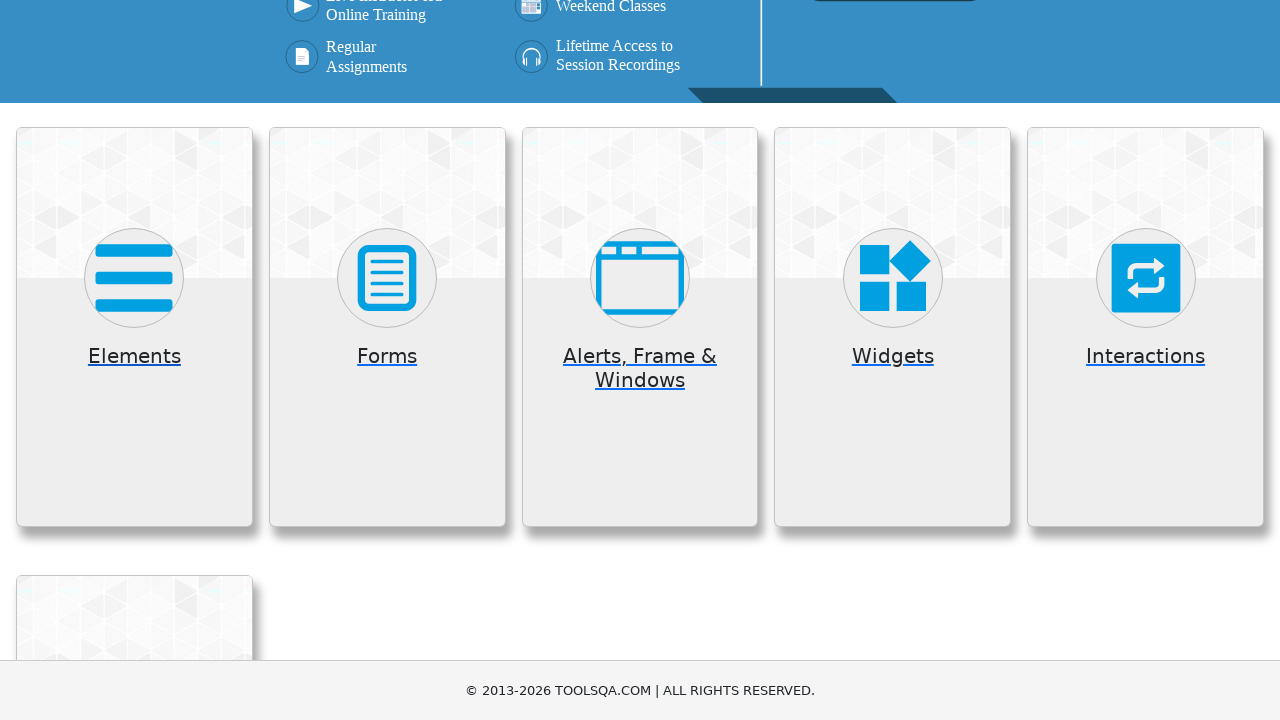

Clicked category card 2 at (387, 360) on xpath=(//div[@class='card-body'])[2]
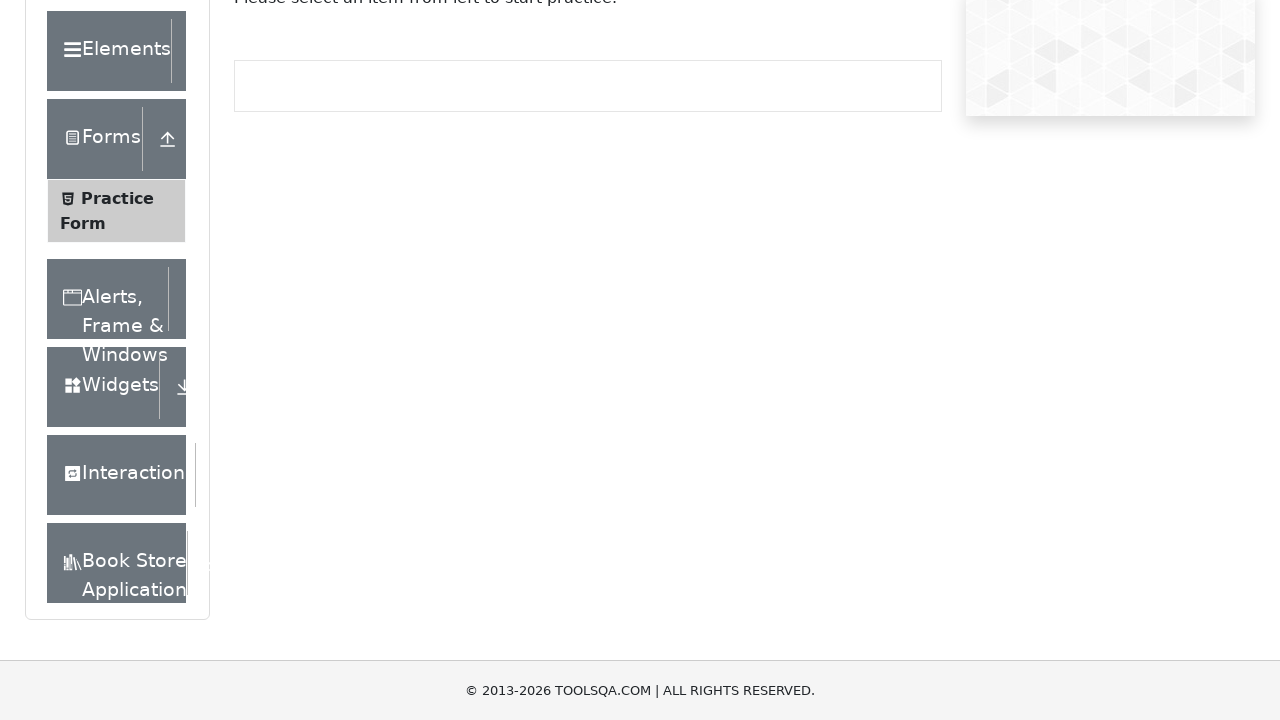

Category card 2 page loaded successfully
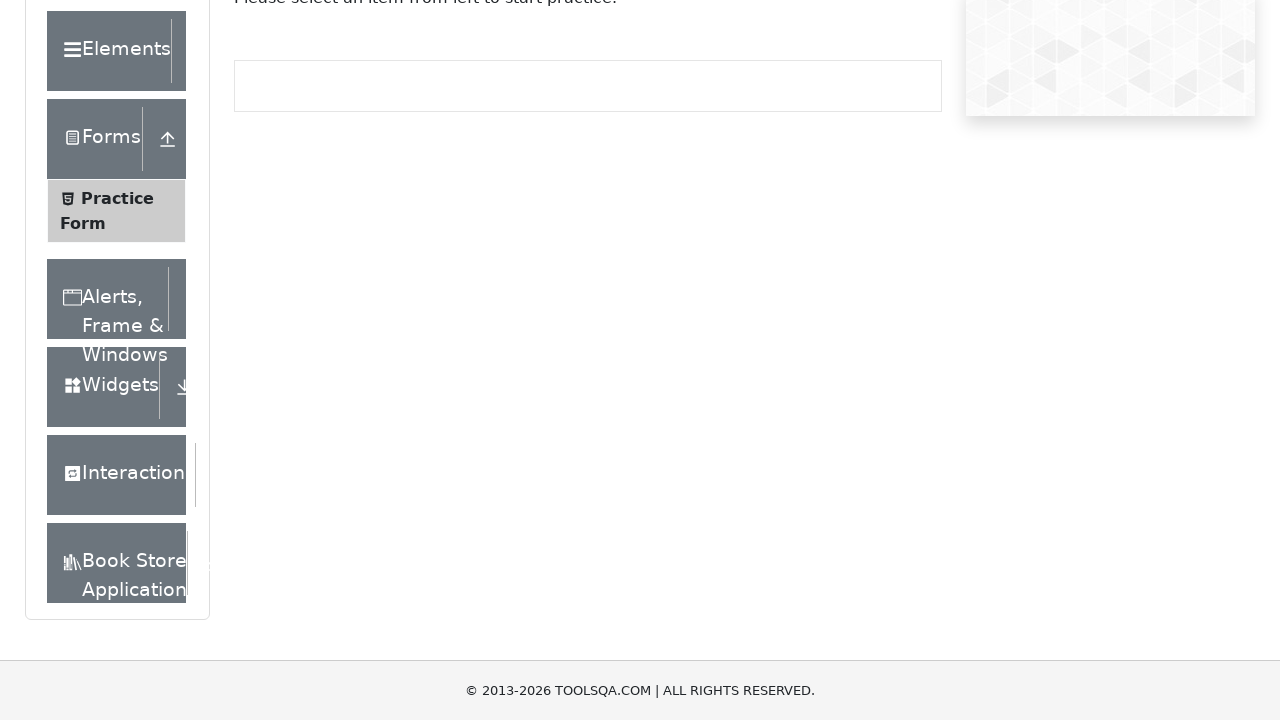

Navigated back to homepage from category 2
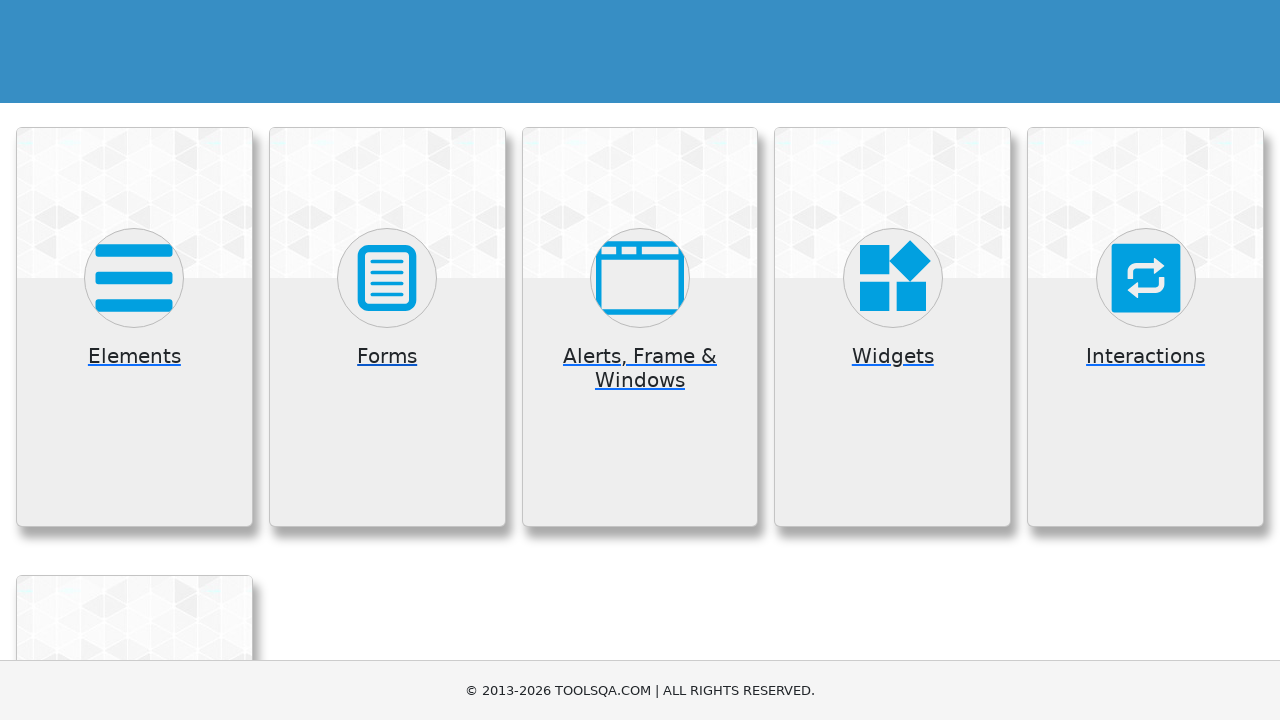

Homepage reloaded and category cards visible
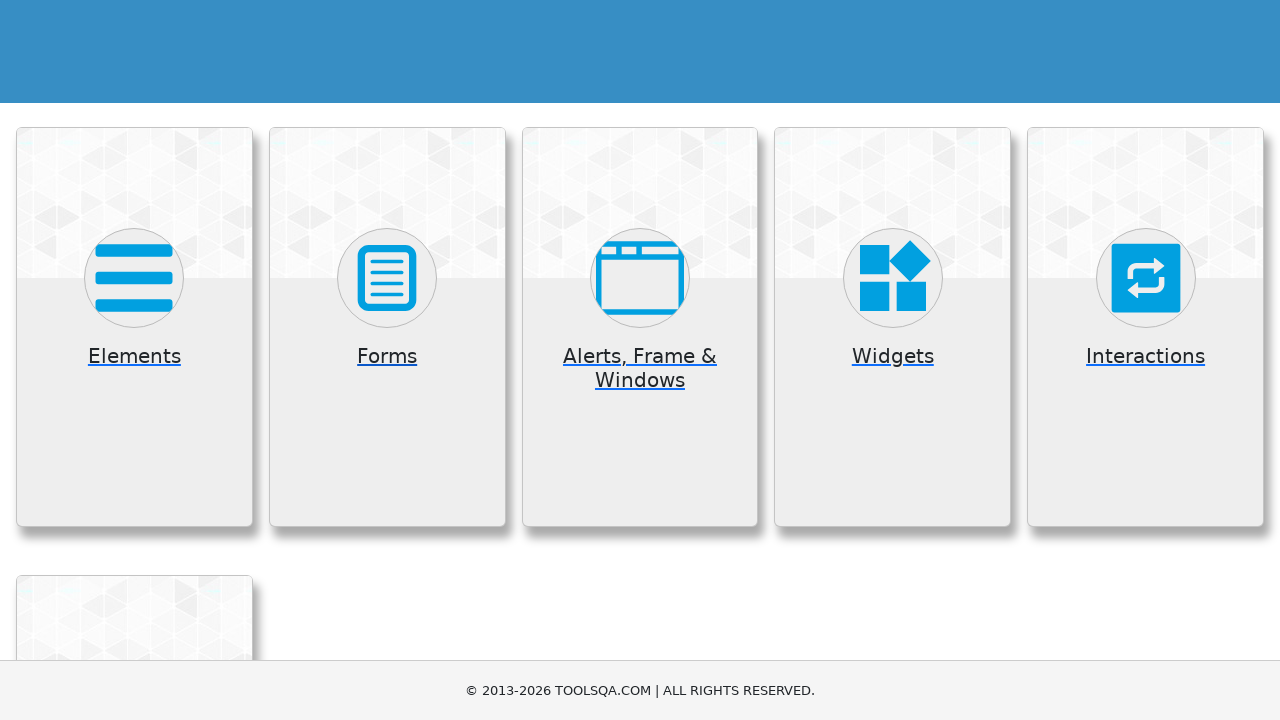

Scrolled category card 3 into view on #close-fixedban
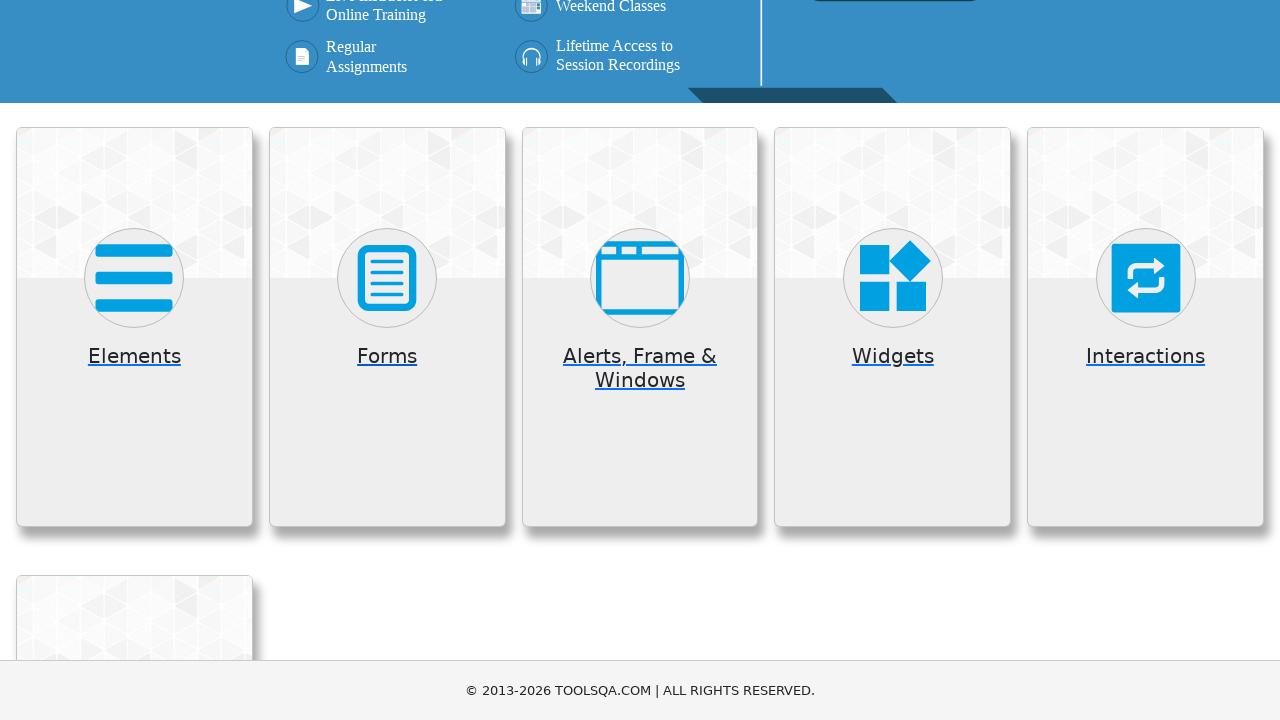

Clicked category card 3 at (640, 372) on xpath=(//div[@class='card-body'])[3]
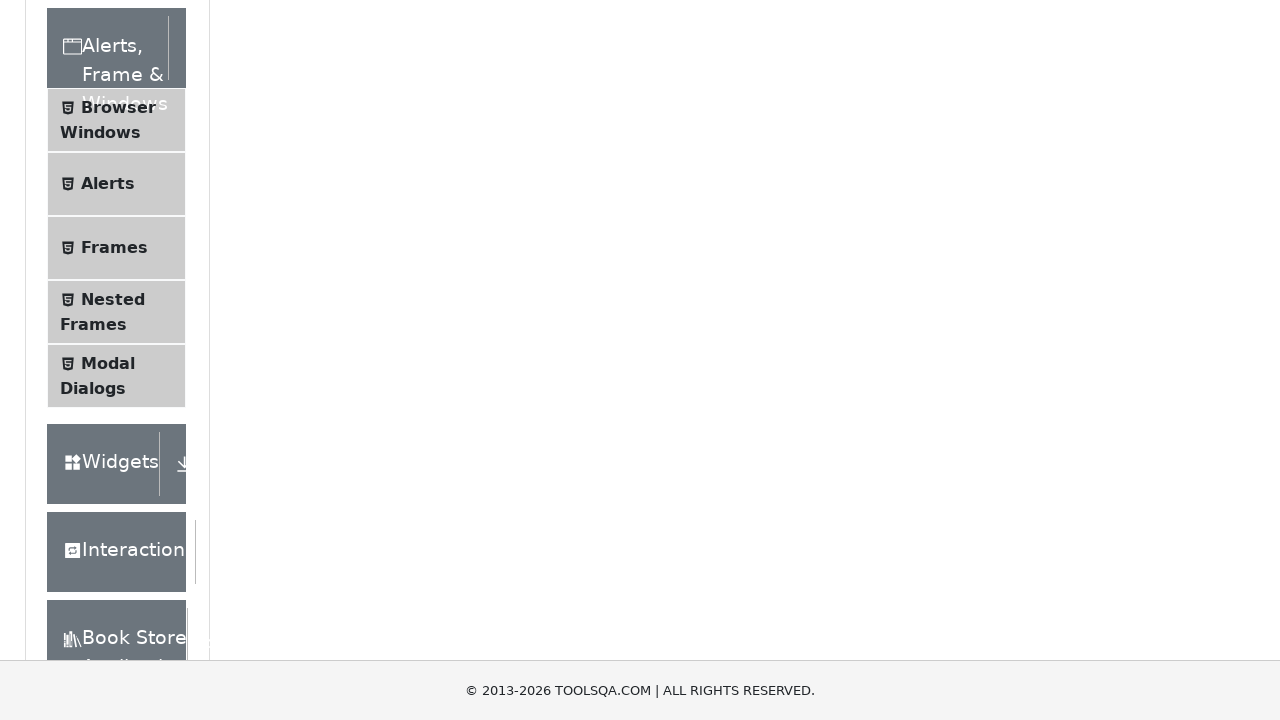

Category card 3 page loaded successfully
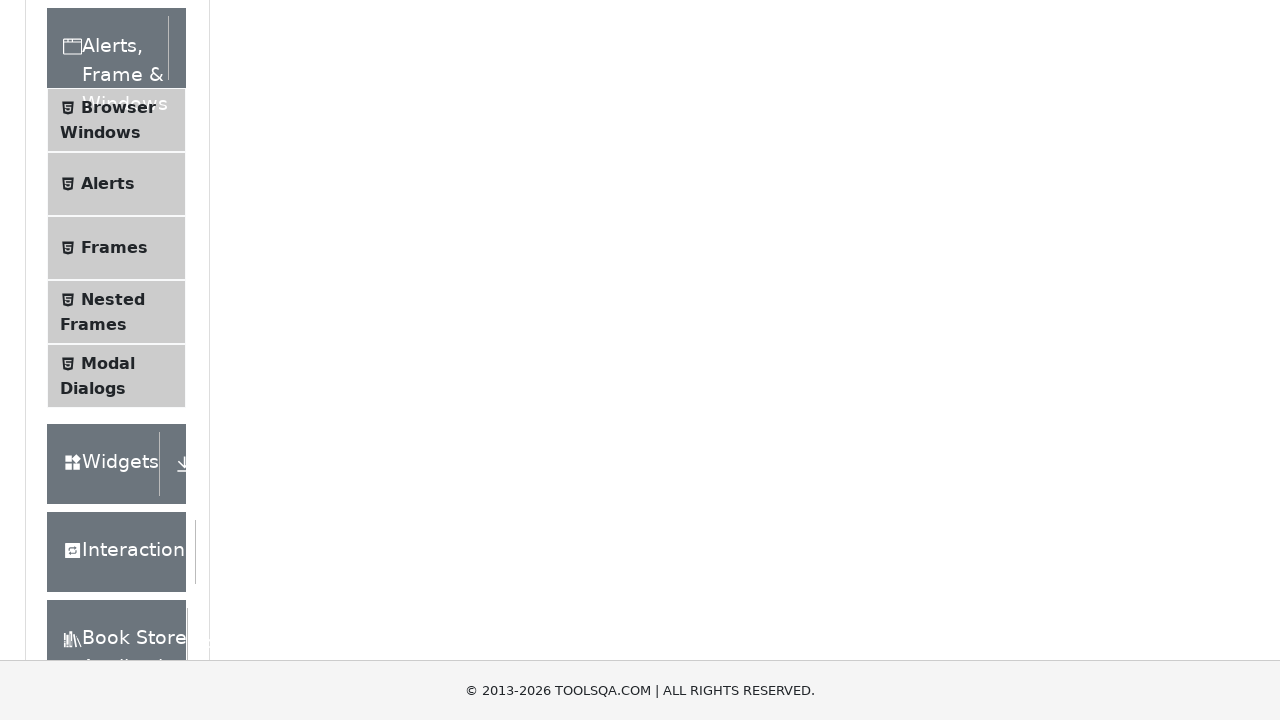

Navigated back to homepage from category 3
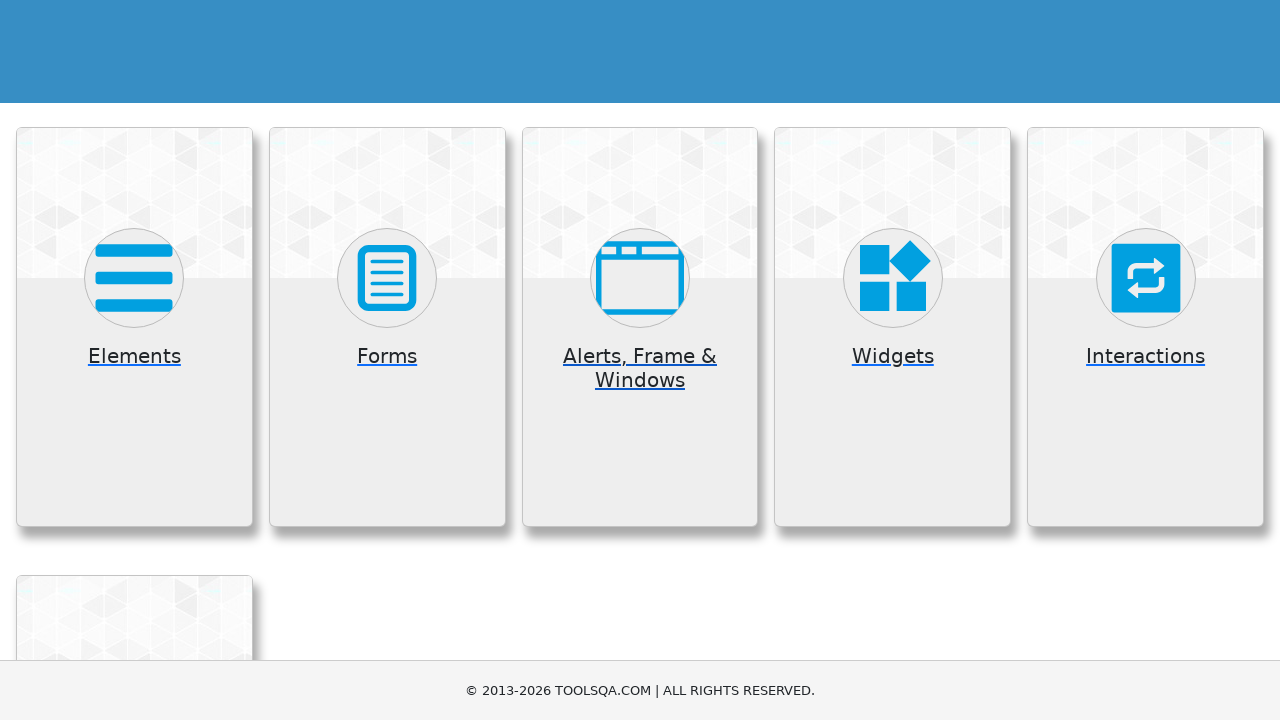

Homepage reloaded and category cards visible
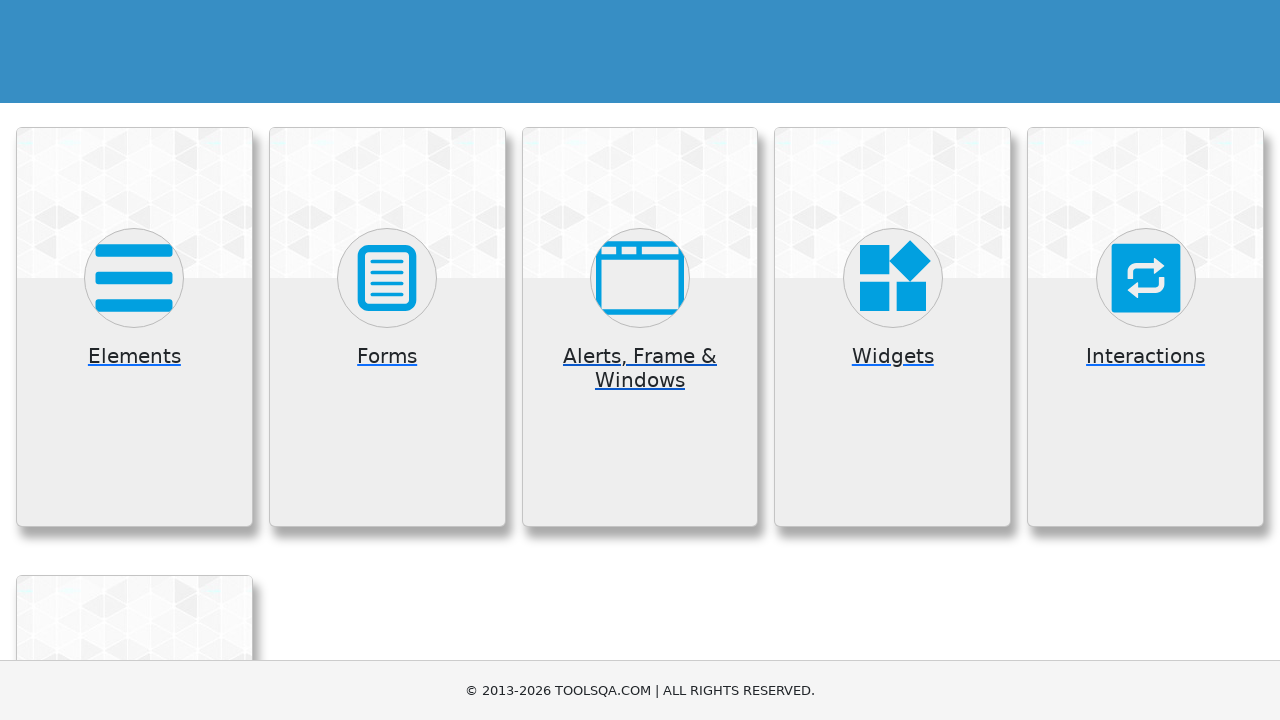

Scrolled category card 4 into view on #close-fixedban
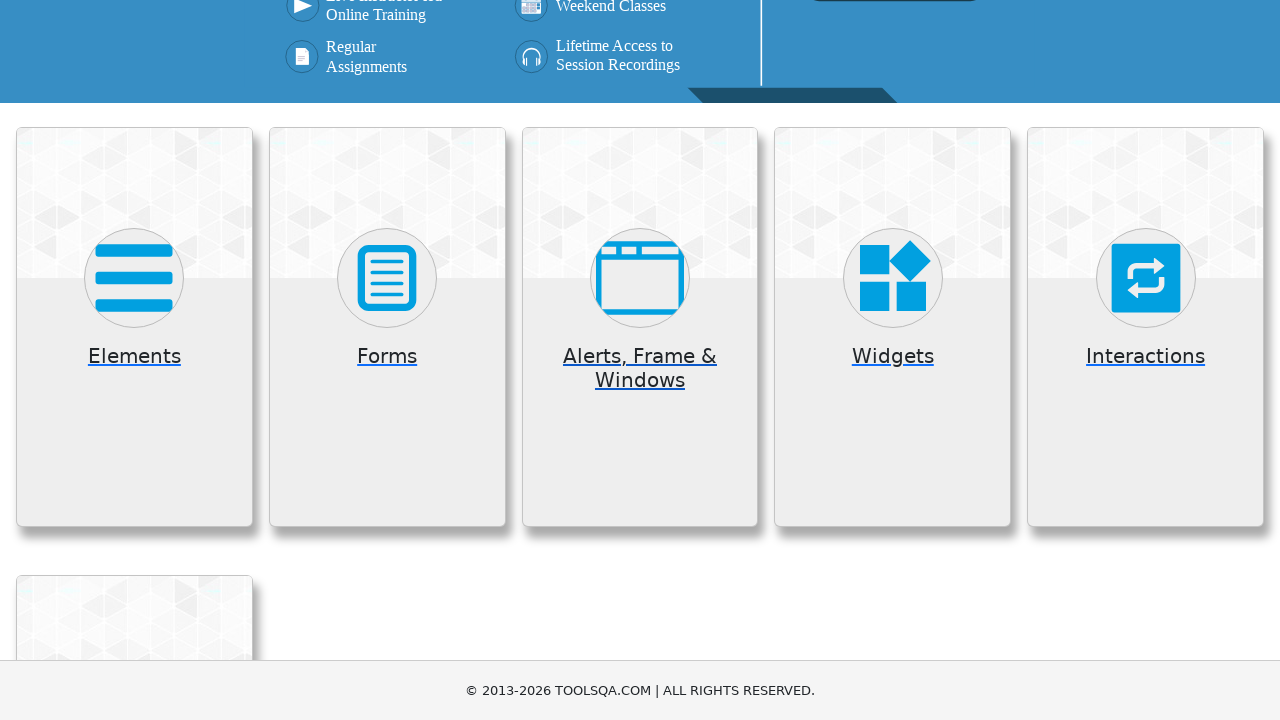

Clicked category card 4 at (893, 360) on xpath=(//div[@class='card-body'])[4]
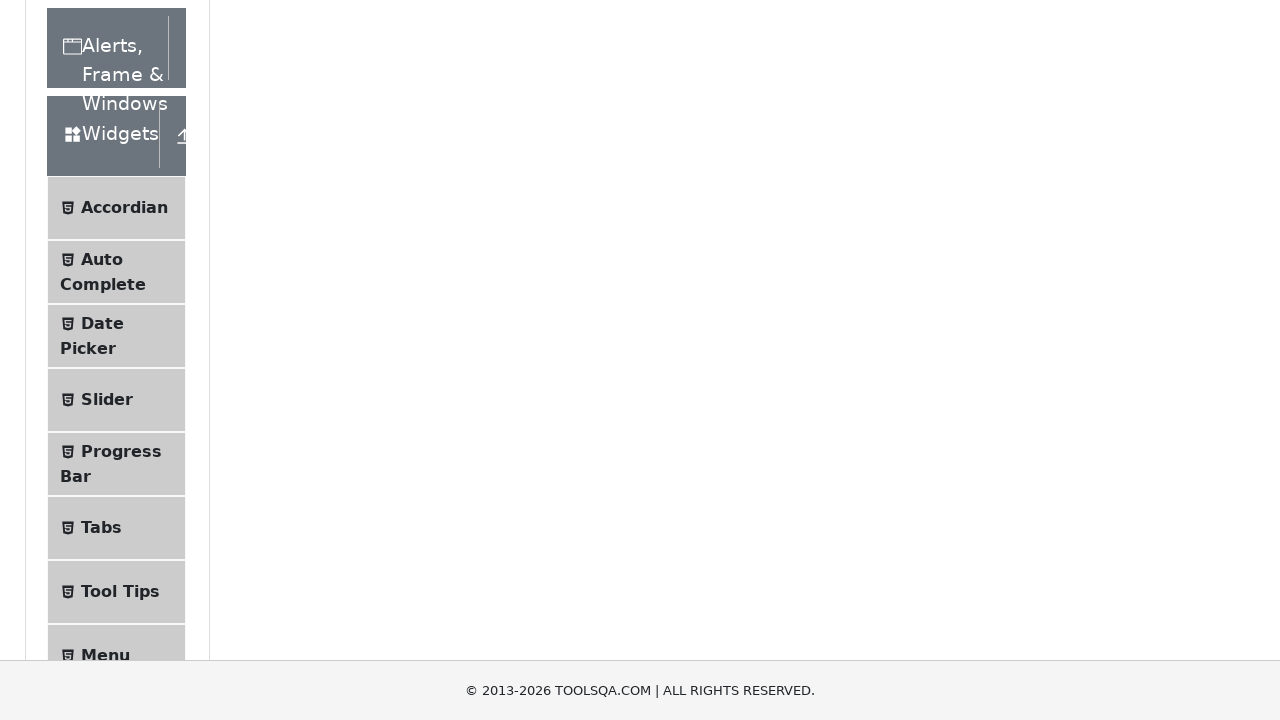

Category card 4 page loaded successfully
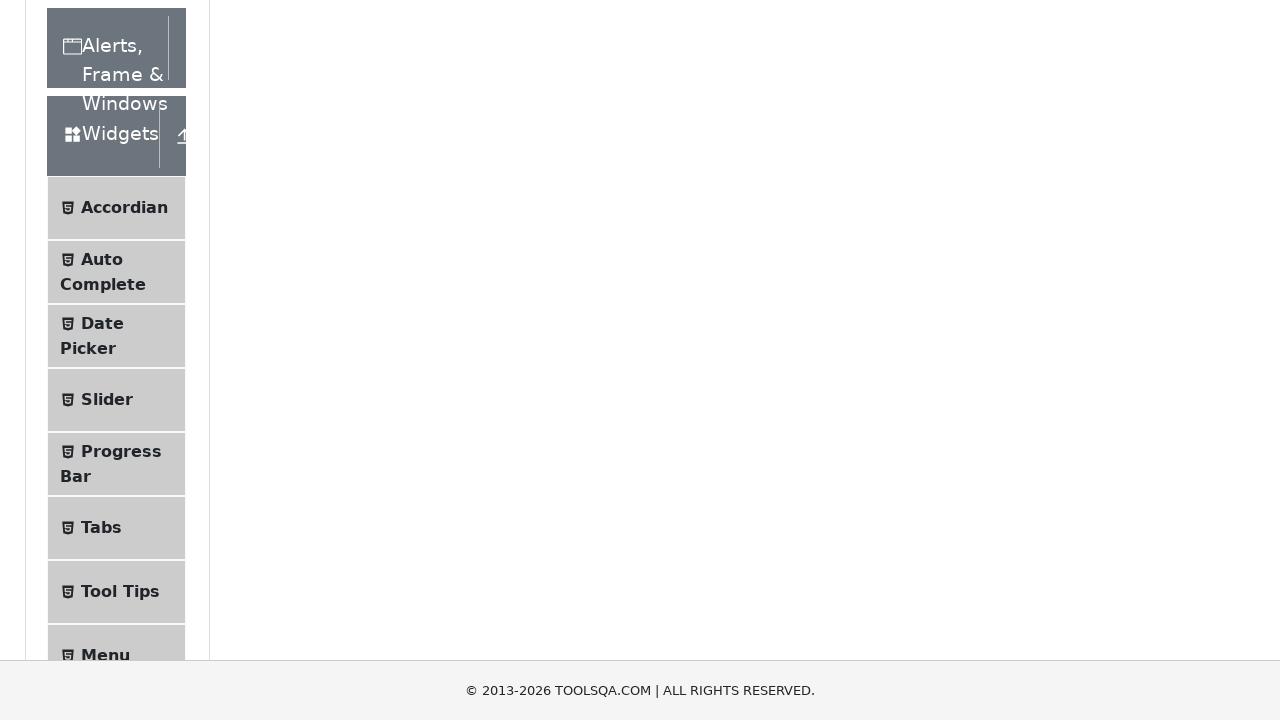

Navigated back to homepage from category 4
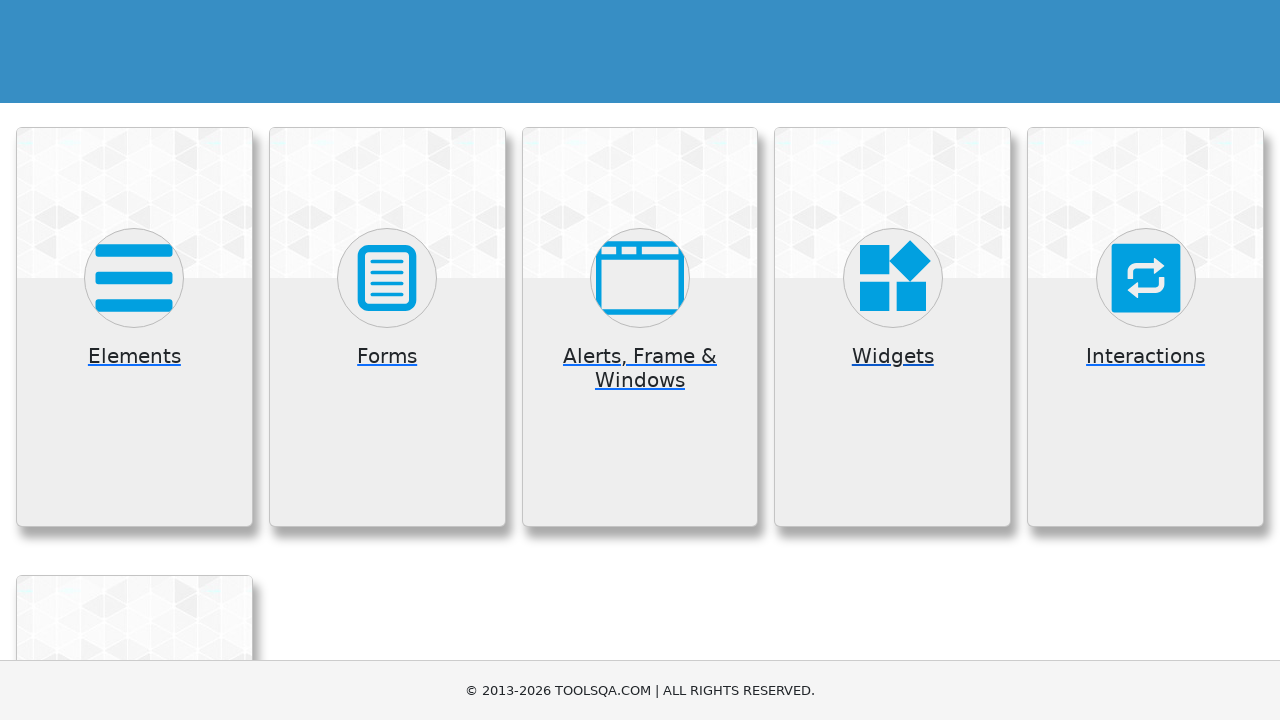

Homepage reloaded and category cards visible
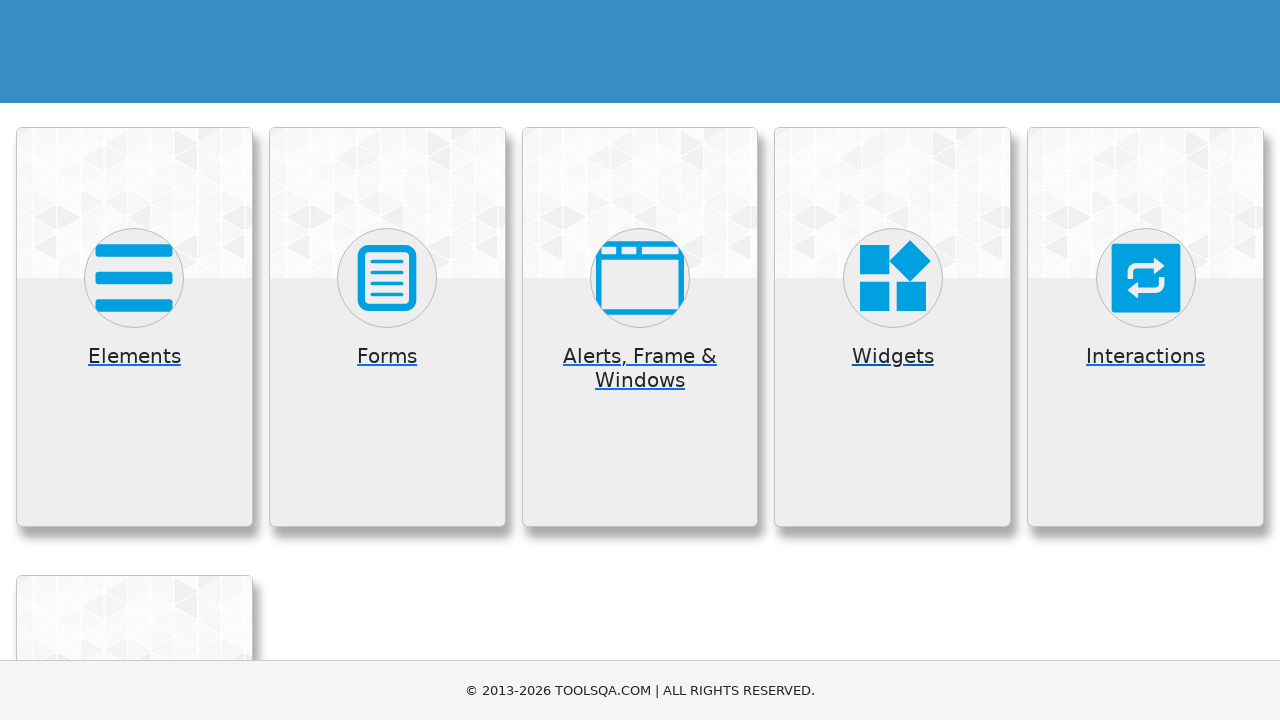

Scrolled category card 5 into view on #close-fixedban
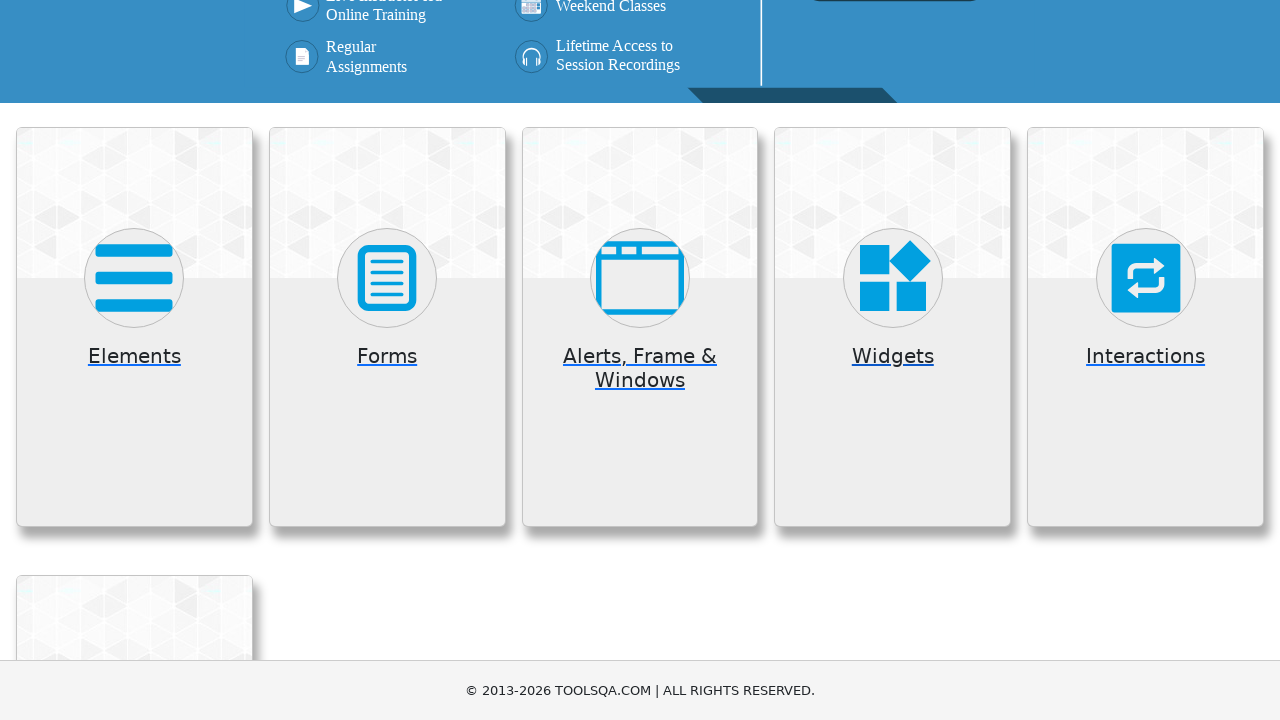

Clicked category card 5 at (1146, 360) on xpath=(//div[@class='card-body'])[5]
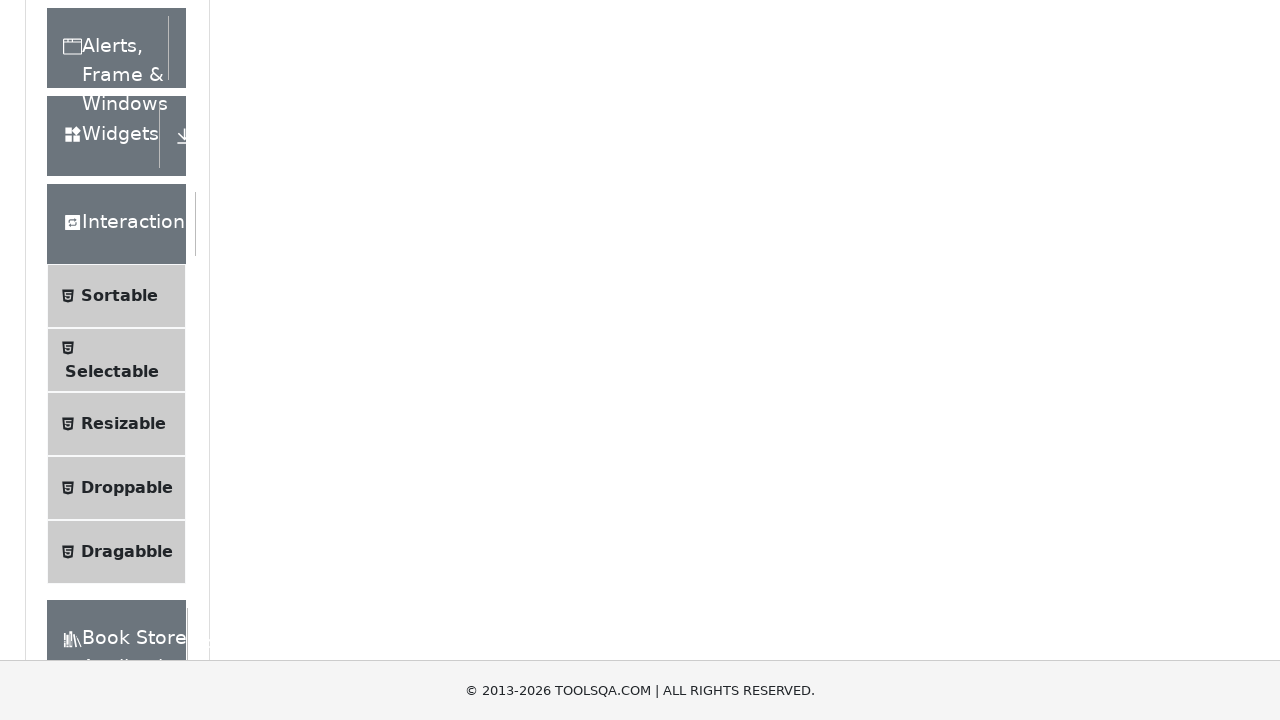

Category card 5 page loaded successfully
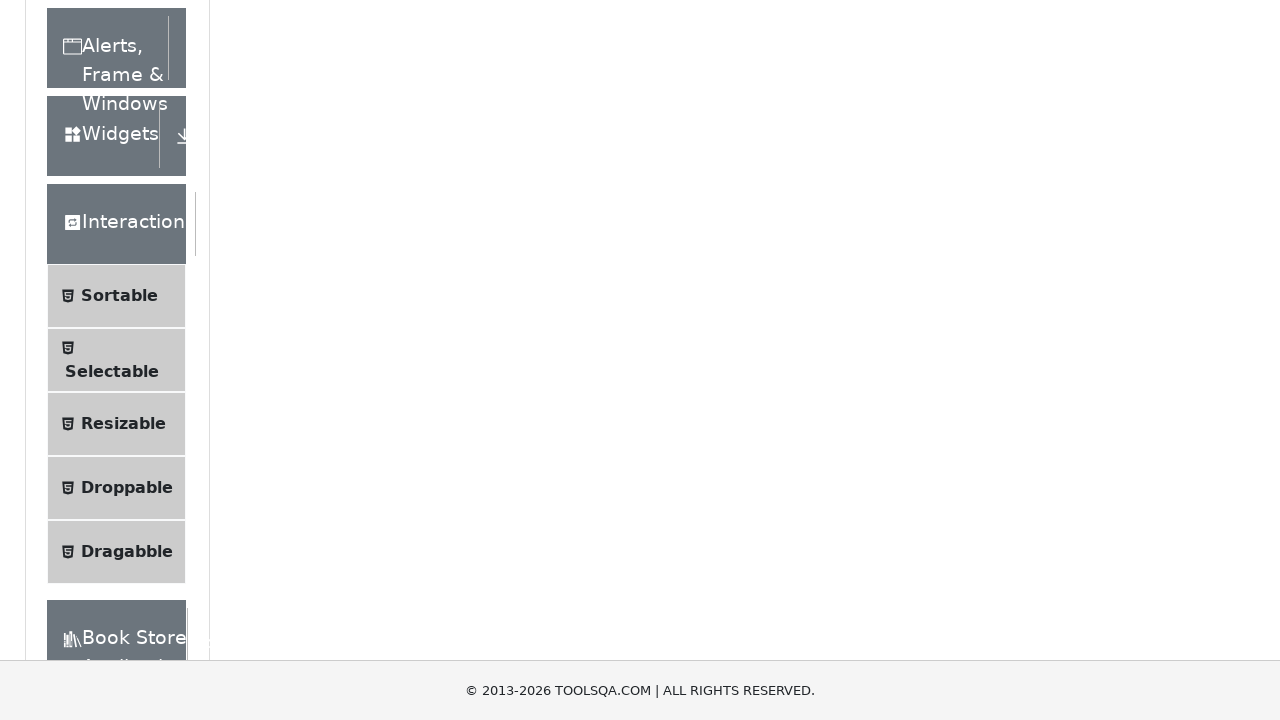

Navigated back to homepage from category 5
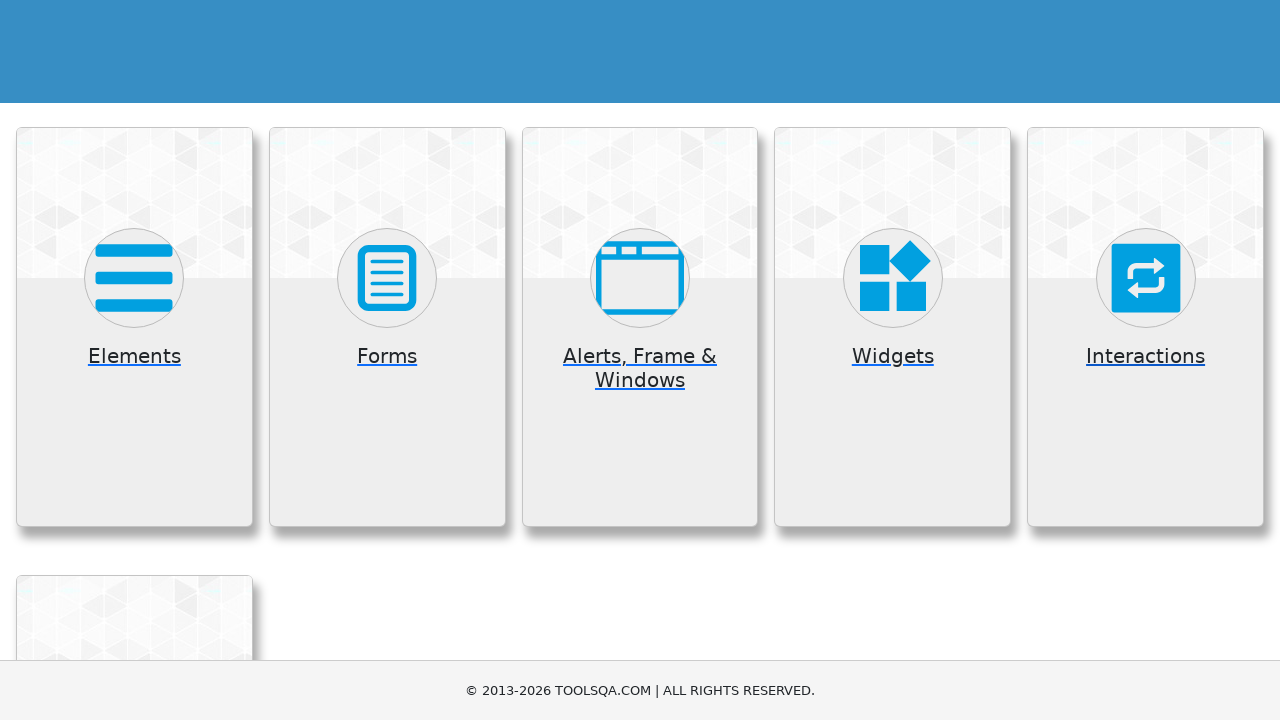

Homepage reloaded and category cards visible
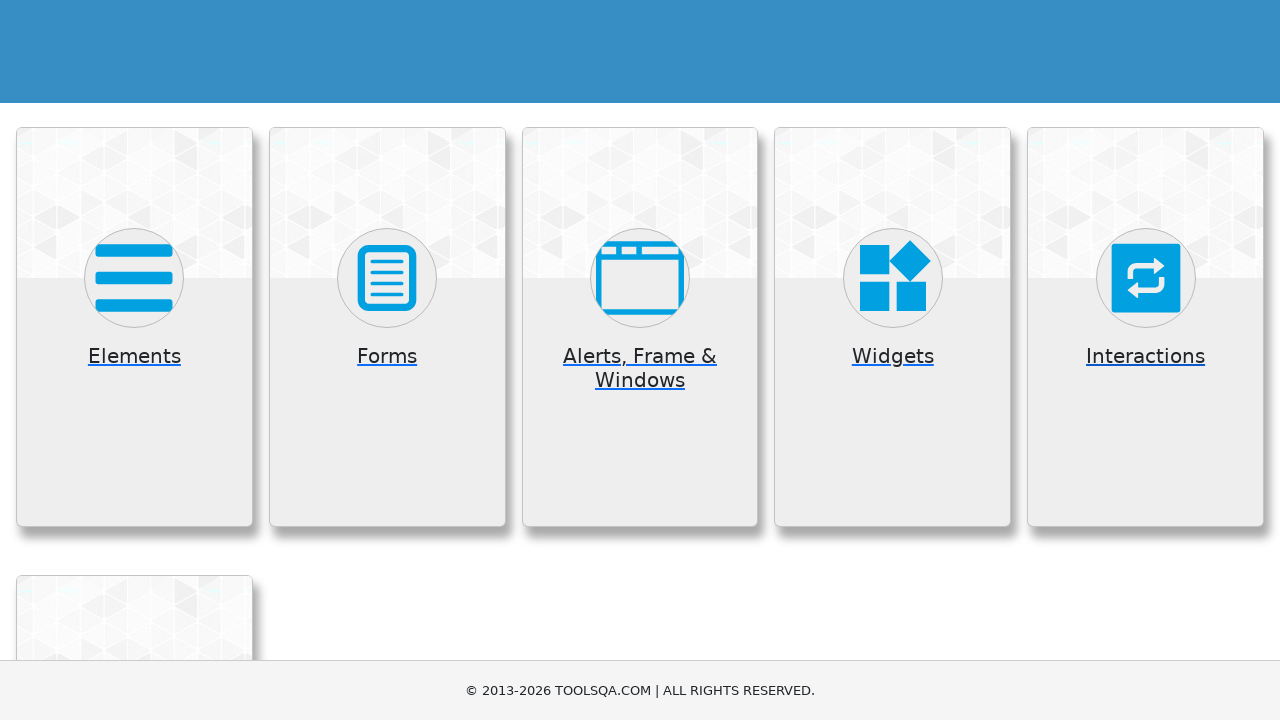

Scrolled category card 6 into view on #close-fixedban
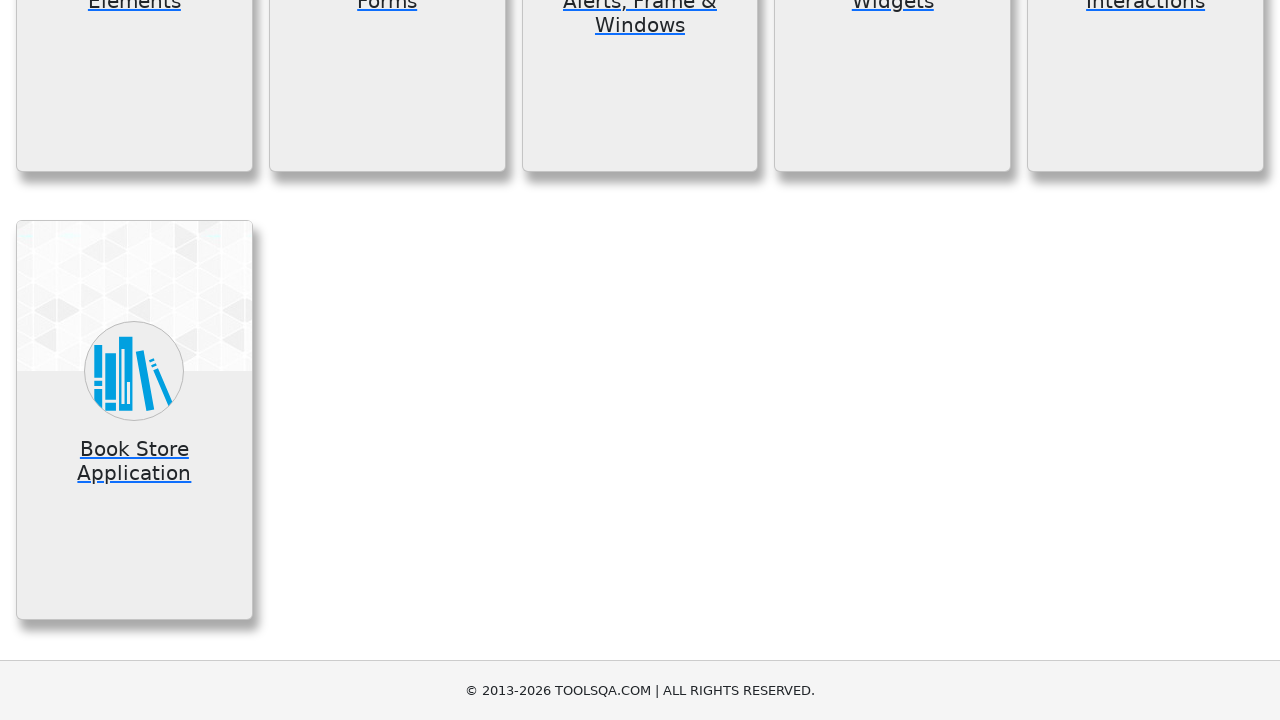

Clicked category card 6 at (134, 465) on xpath=(//div[@class='card-body'])[6]
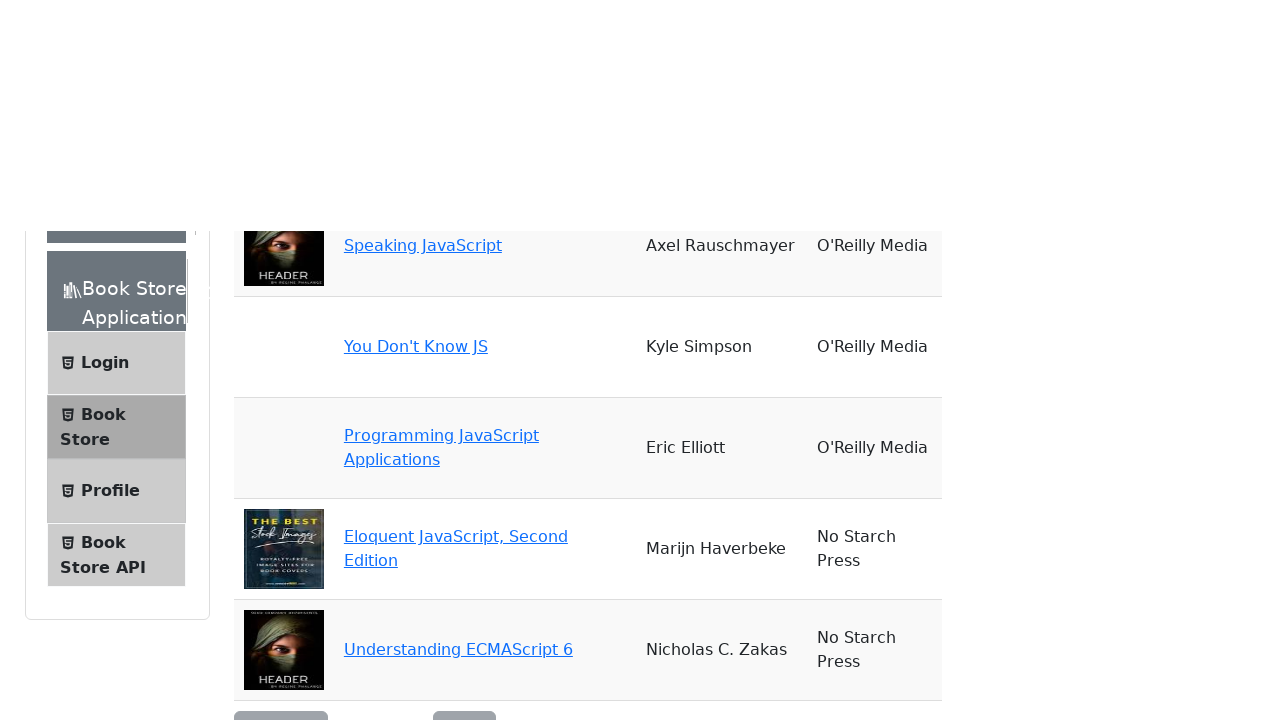

Category card 6 page loaded successfully
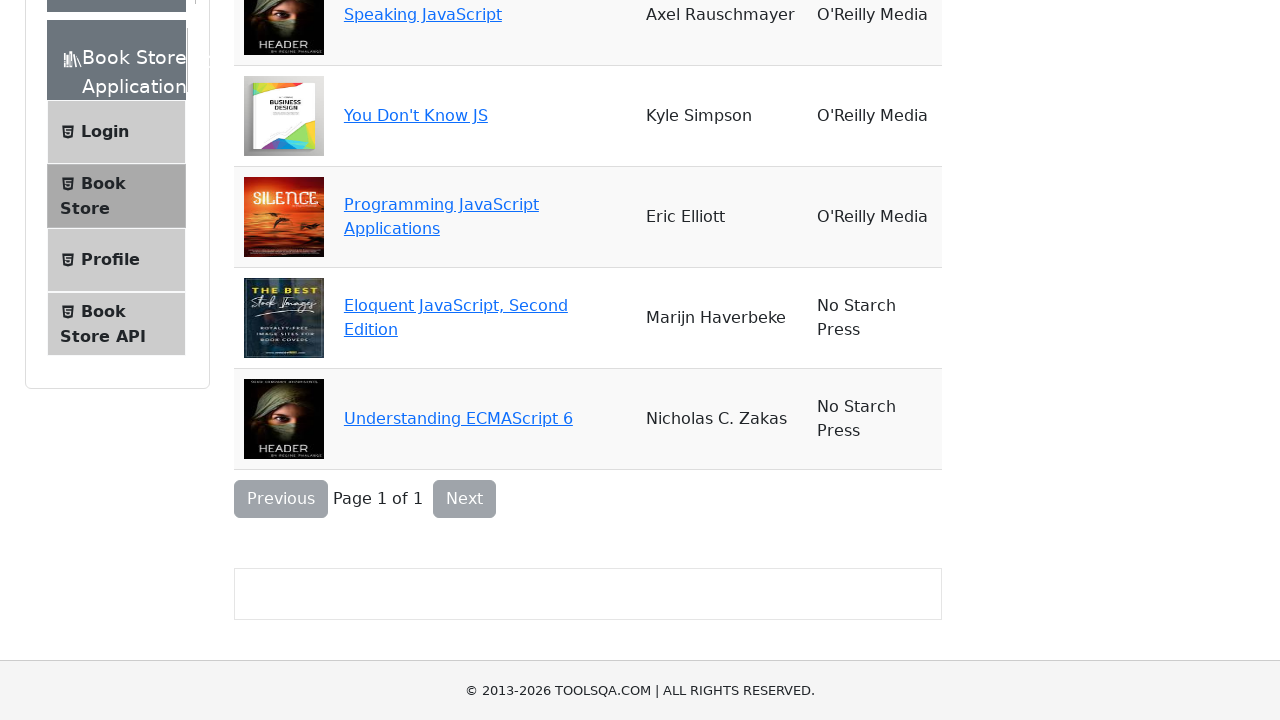

Navigated back to homepage from category 6
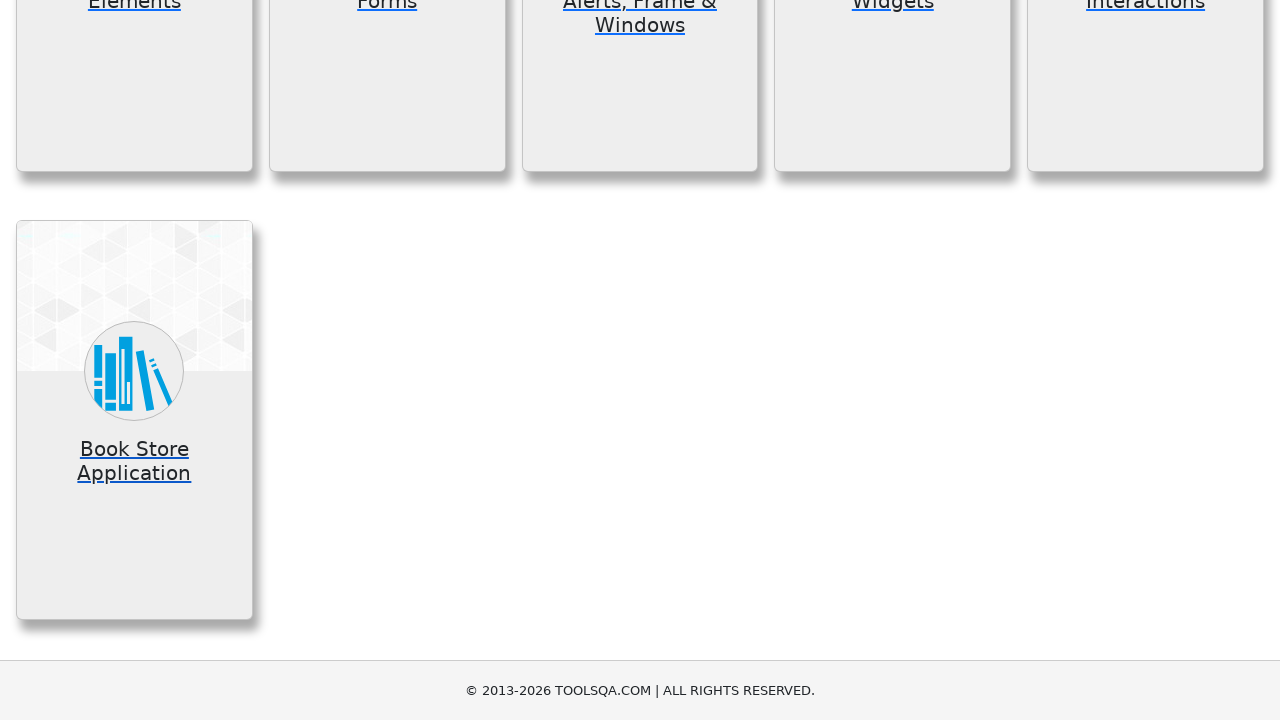

Homepage reloaded and category cards visible
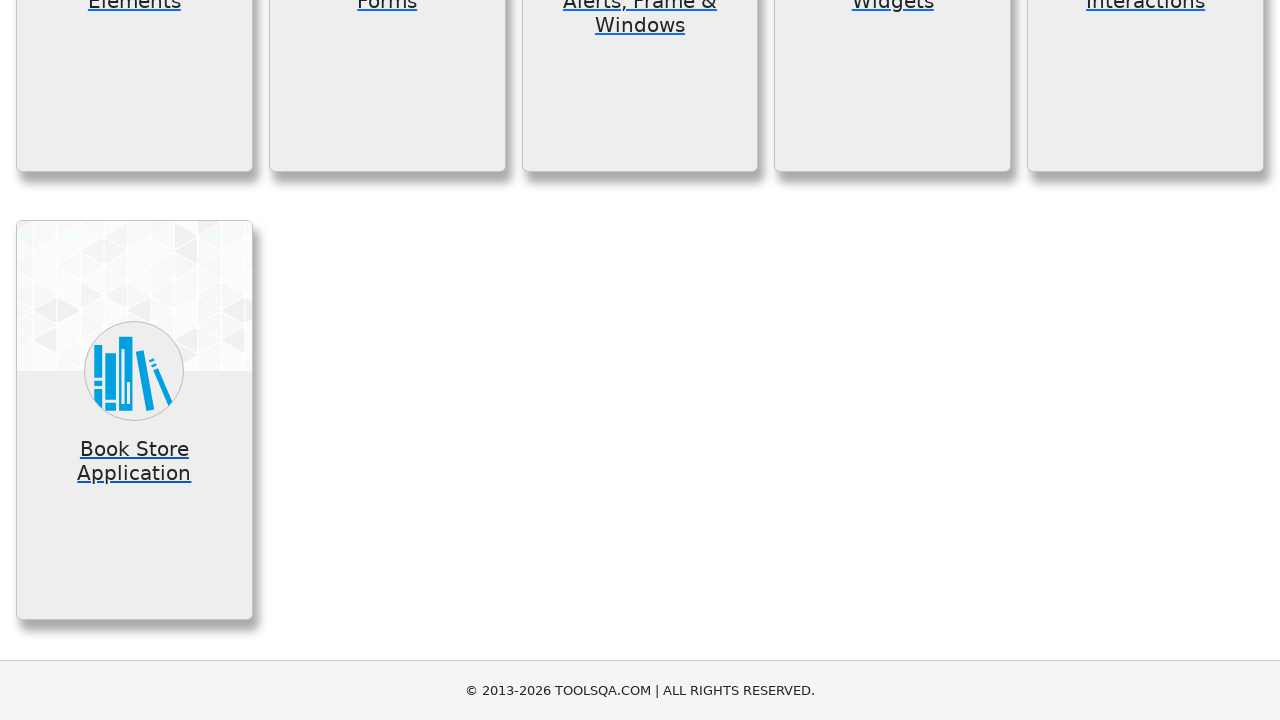

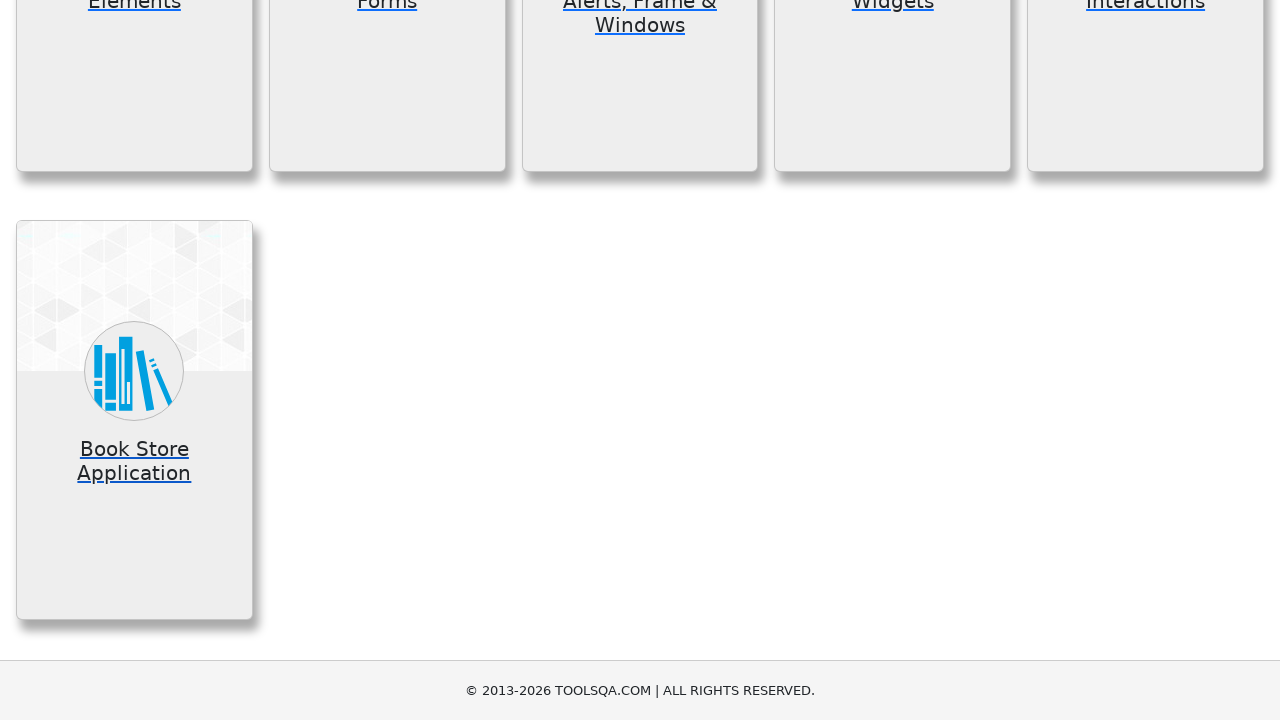